Tests flight booking flow by selecting a destination port (Berlin) from dropdown and clicking the search button

Starting URL: http://blazedemo.com

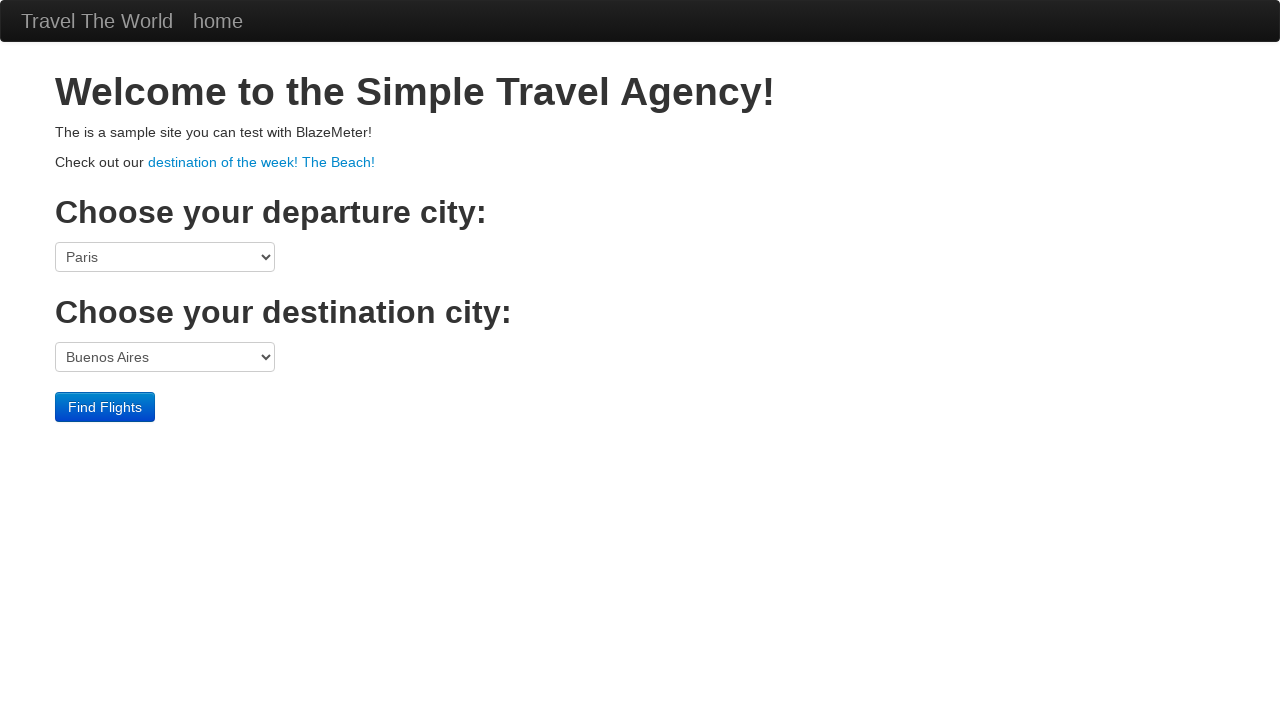

Clicked on the destination port dropdown at (165, 357) on select[name='toPort']
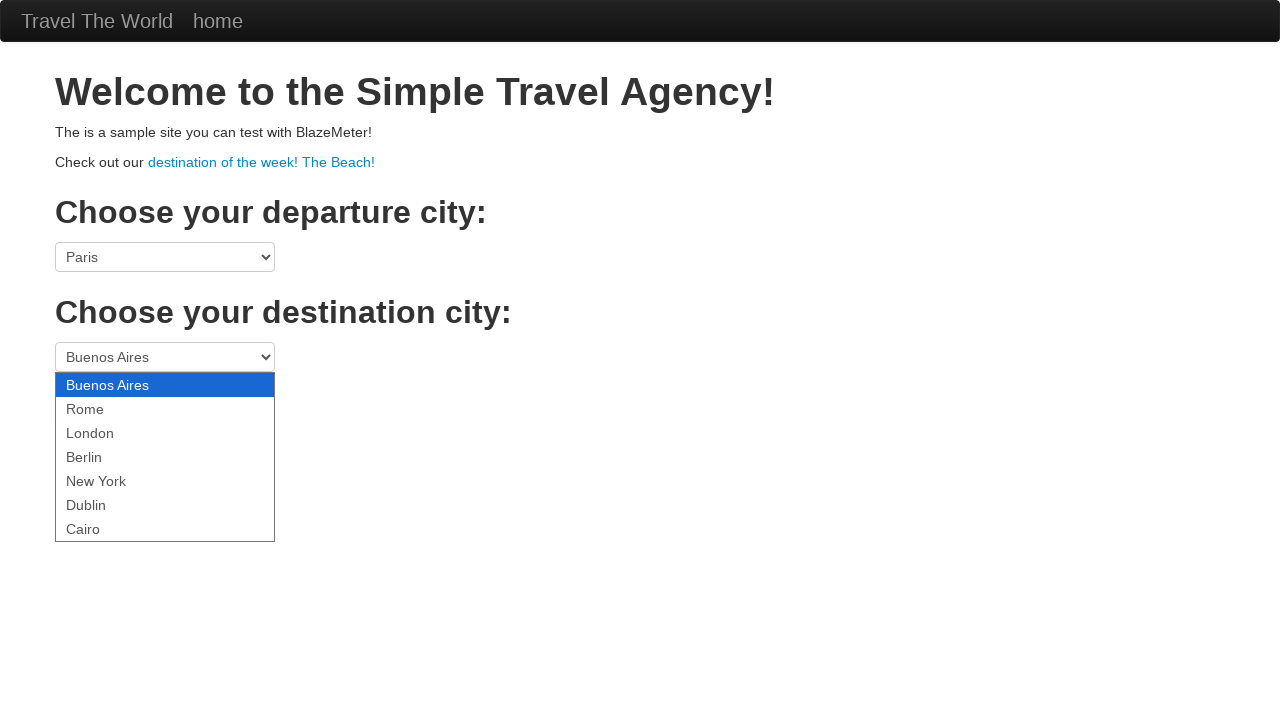

Selected Berlin from the destination port dropdown on select[name='toPort']
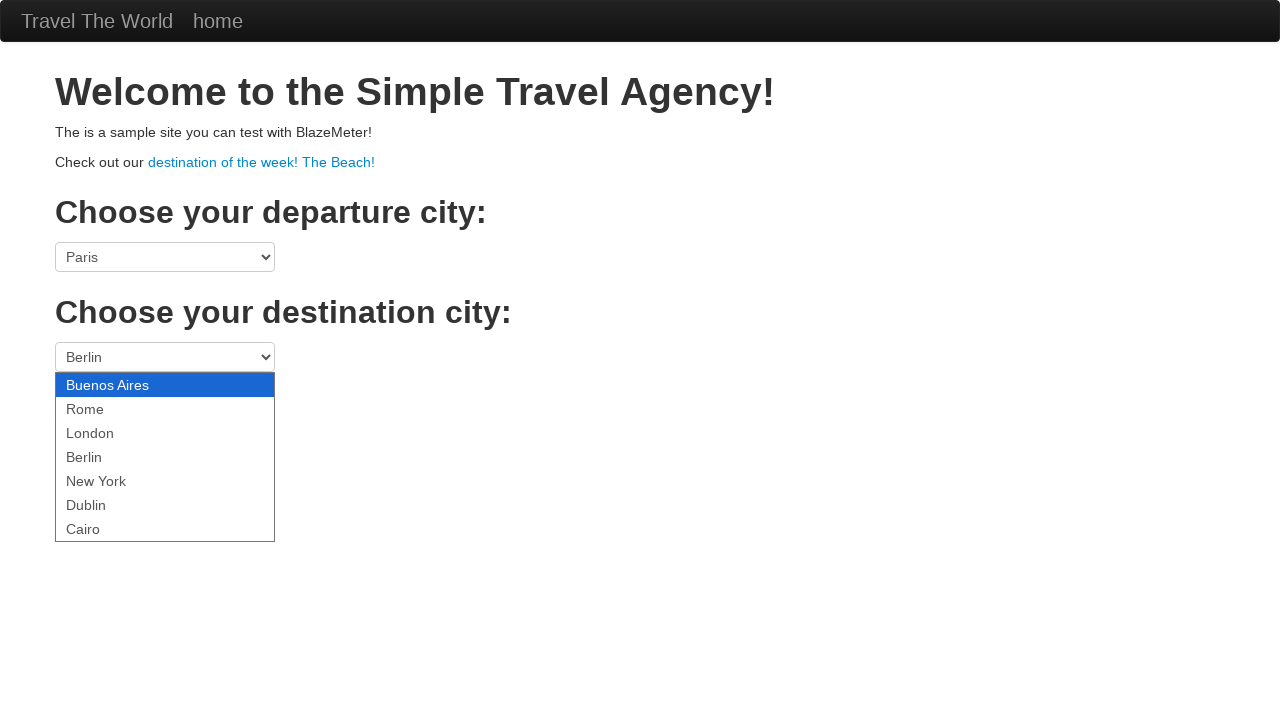

Clicked the search button to initiate flight search at (105, 407) on input.btn.btn-primary
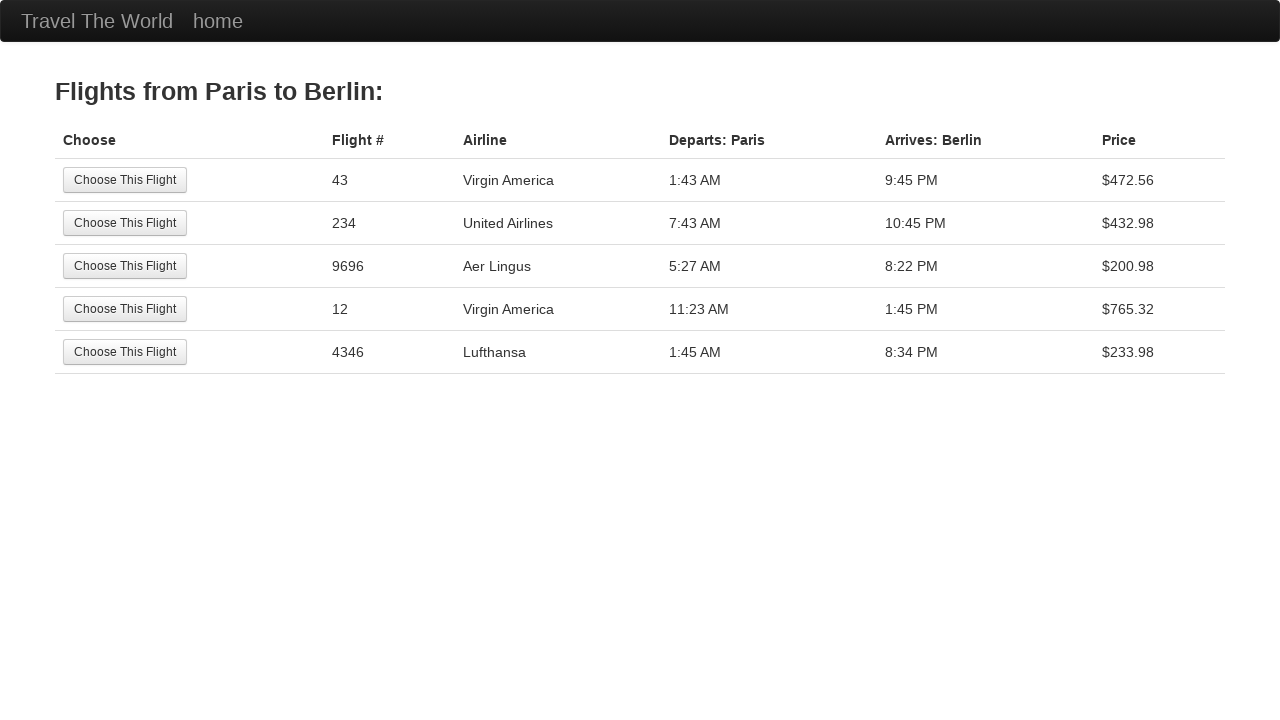

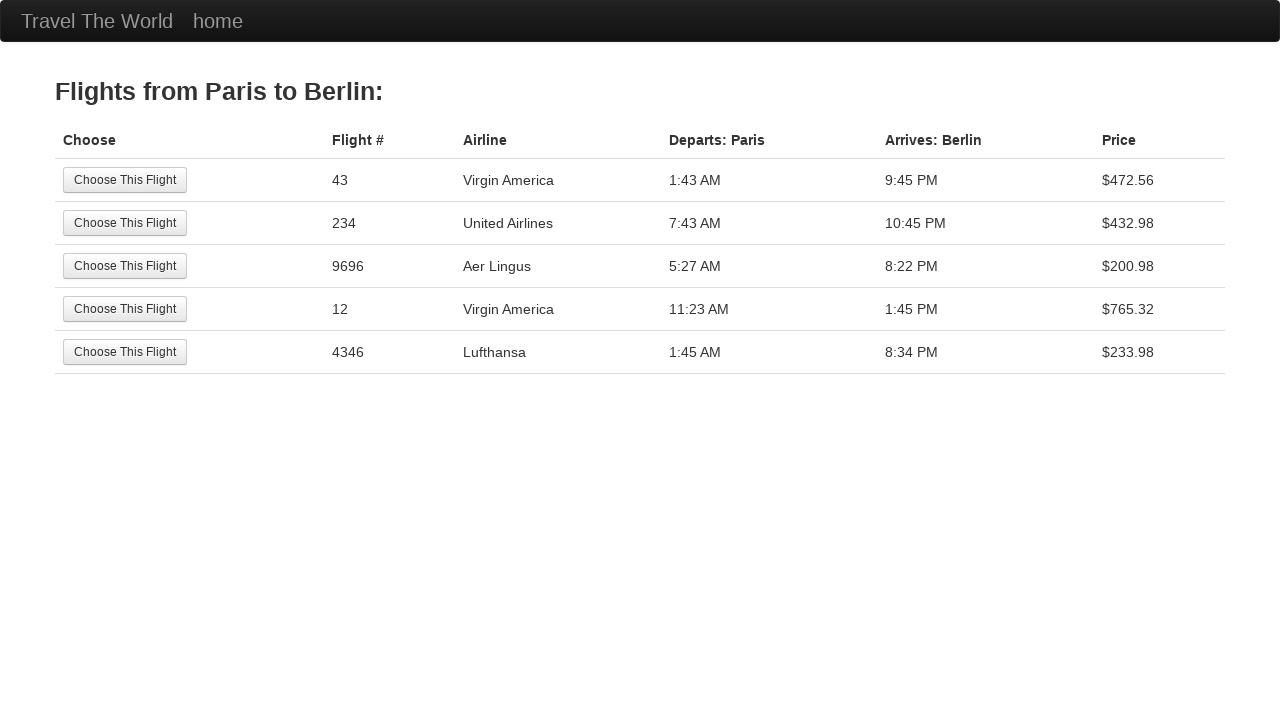